Tests static dropdown functionality by selecting options using three different methods: by index, by visible text, and by value

Starting URL: https://rahulshettyacademy.com/dropdownsPractise/

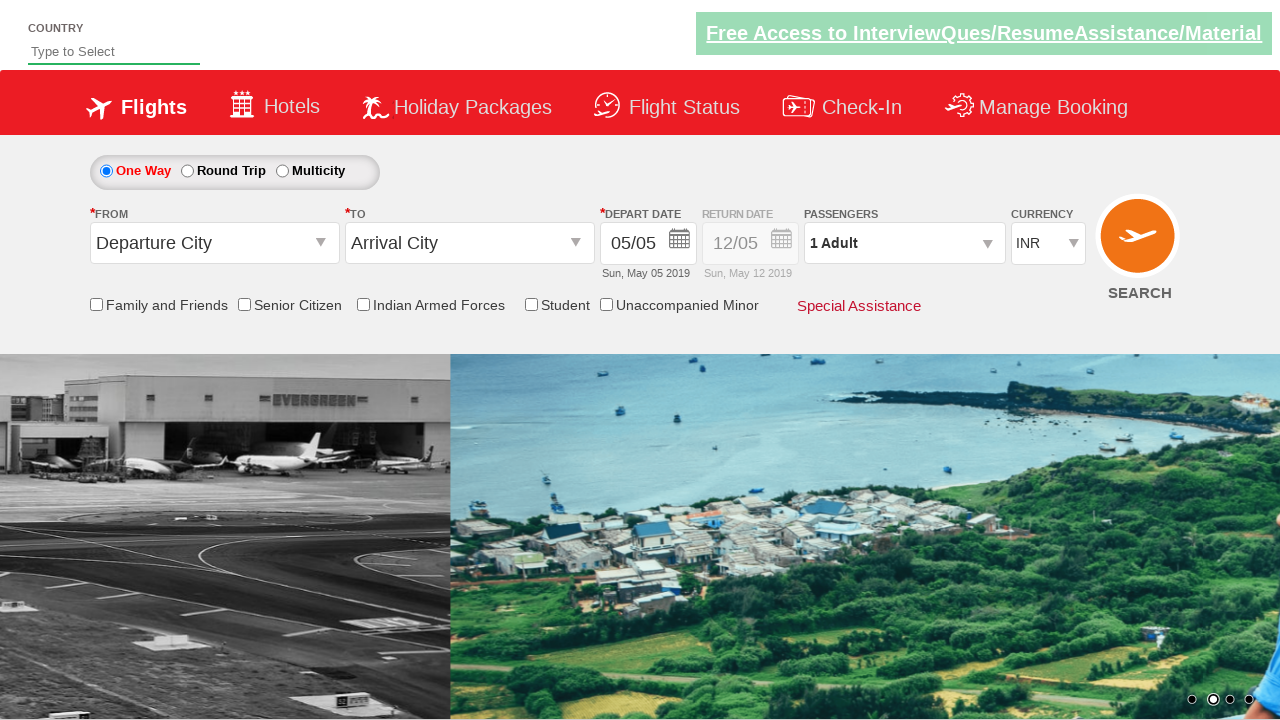

Selected dropdown option by index 3 (4th option) on #ctl00_mainContent_DropDownListCurrency
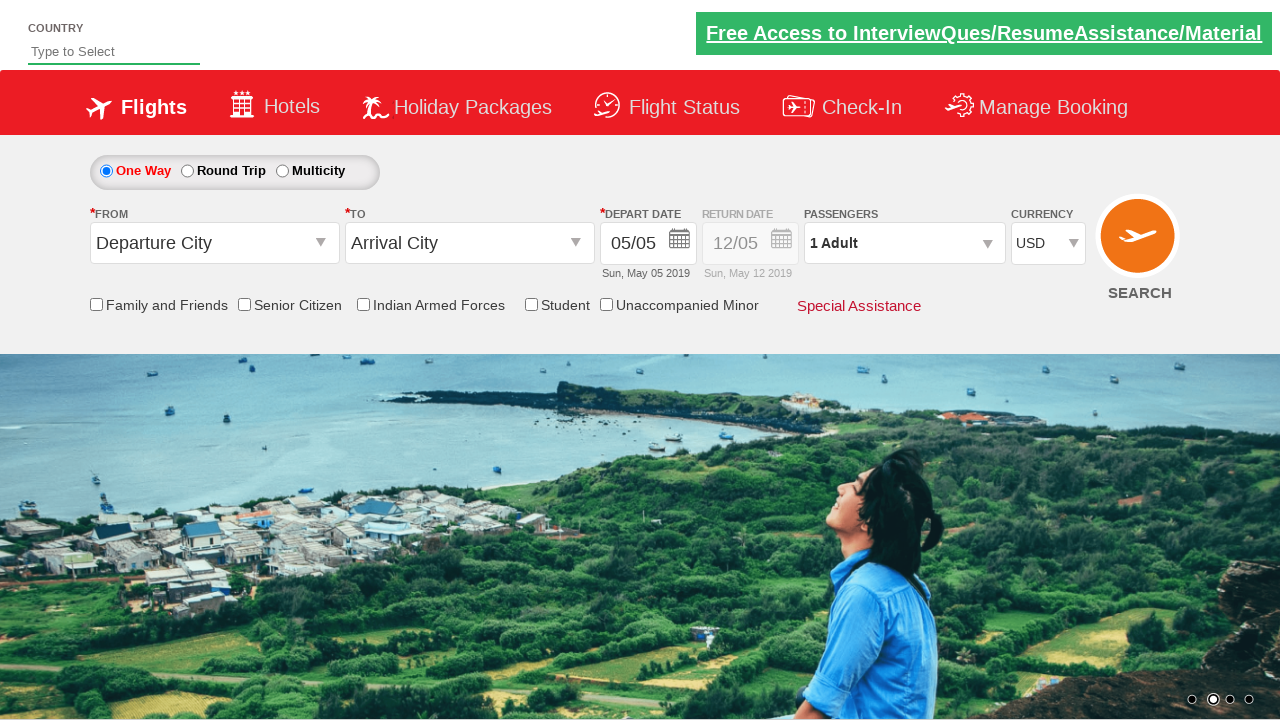

Selected dropdown option by visible text 'AED' on #ctl00_mainContent_DropDownListCurrency
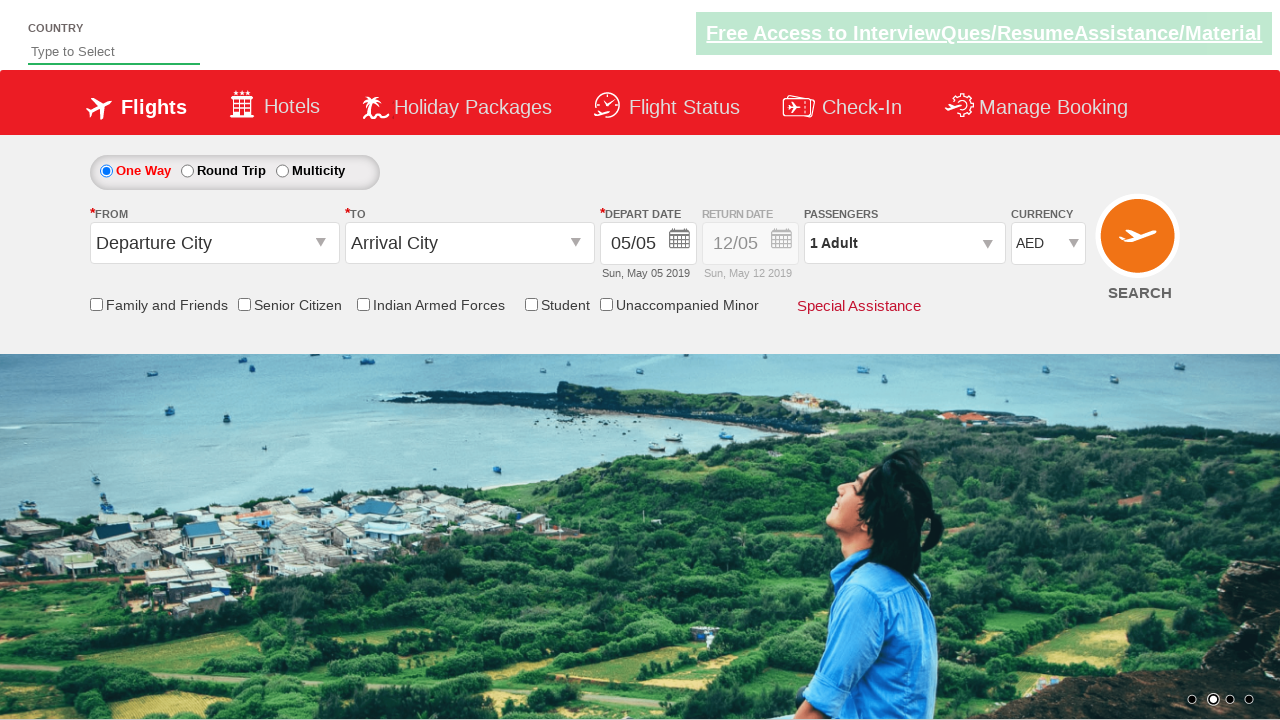

Selected dropdown option by value 'INR' on #ctl00_mainContent_DropDownListCurrency
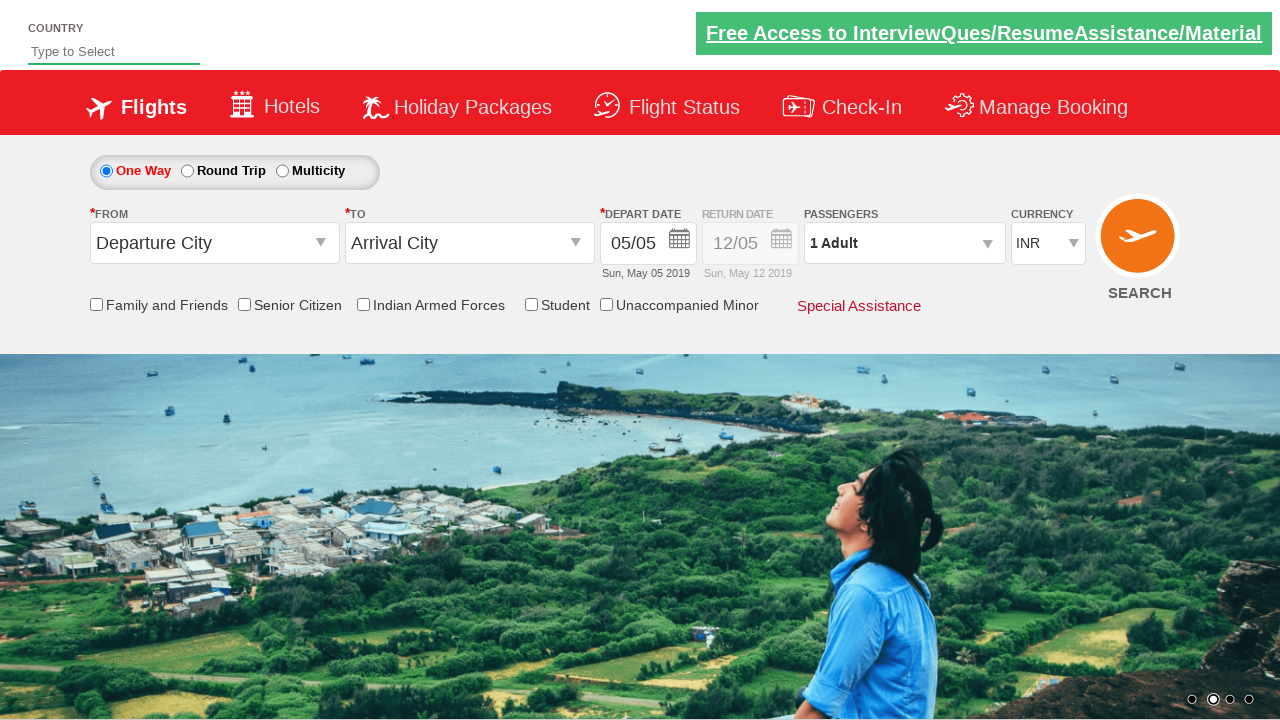

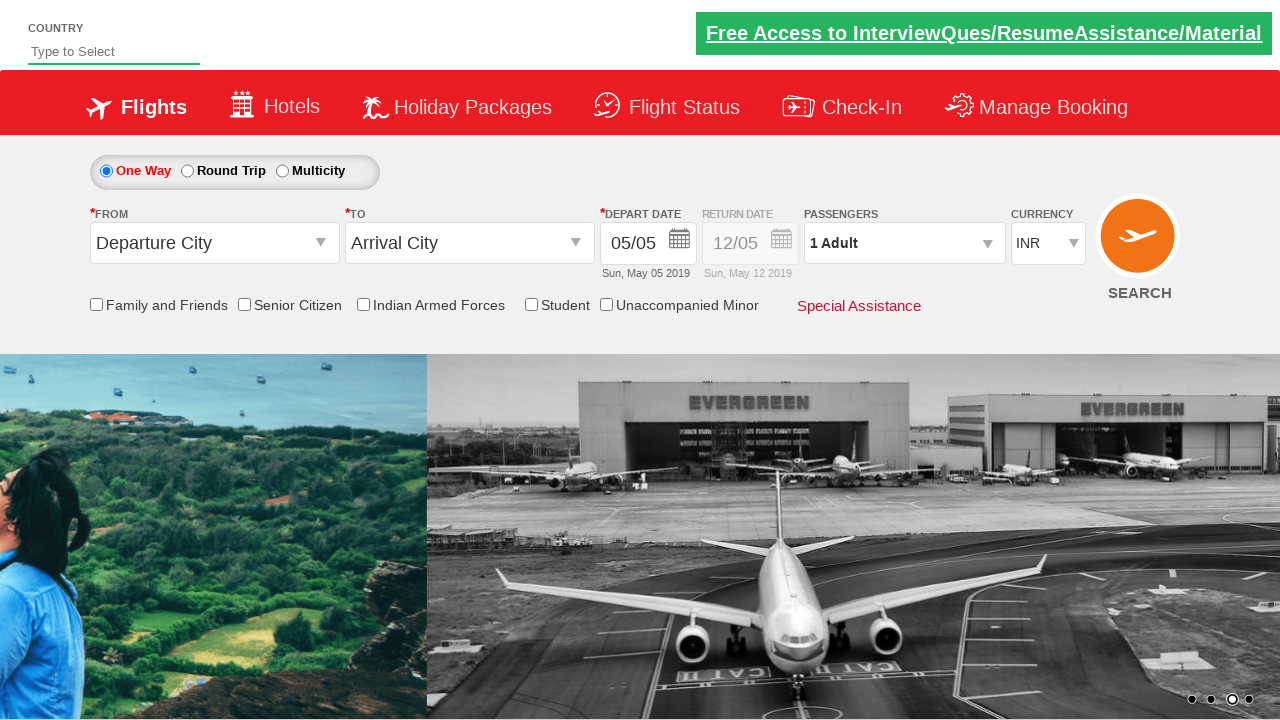